Tests an autocomplete input field on Rahul Shetty Academy's practice page by waiting for the element to be visible and entering a search term.

Starting URL: https://www.rahulshettyacademy.com/AutomationPractice/

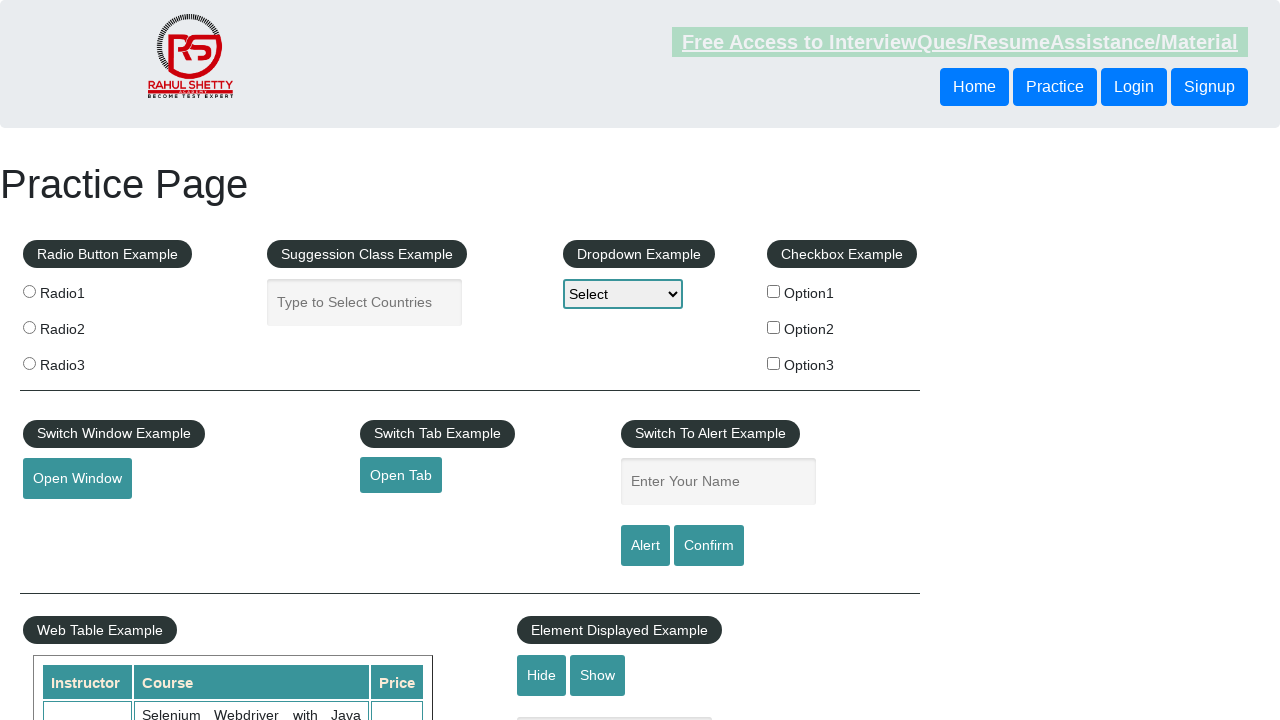

Waited for autocomplete input field to be visible
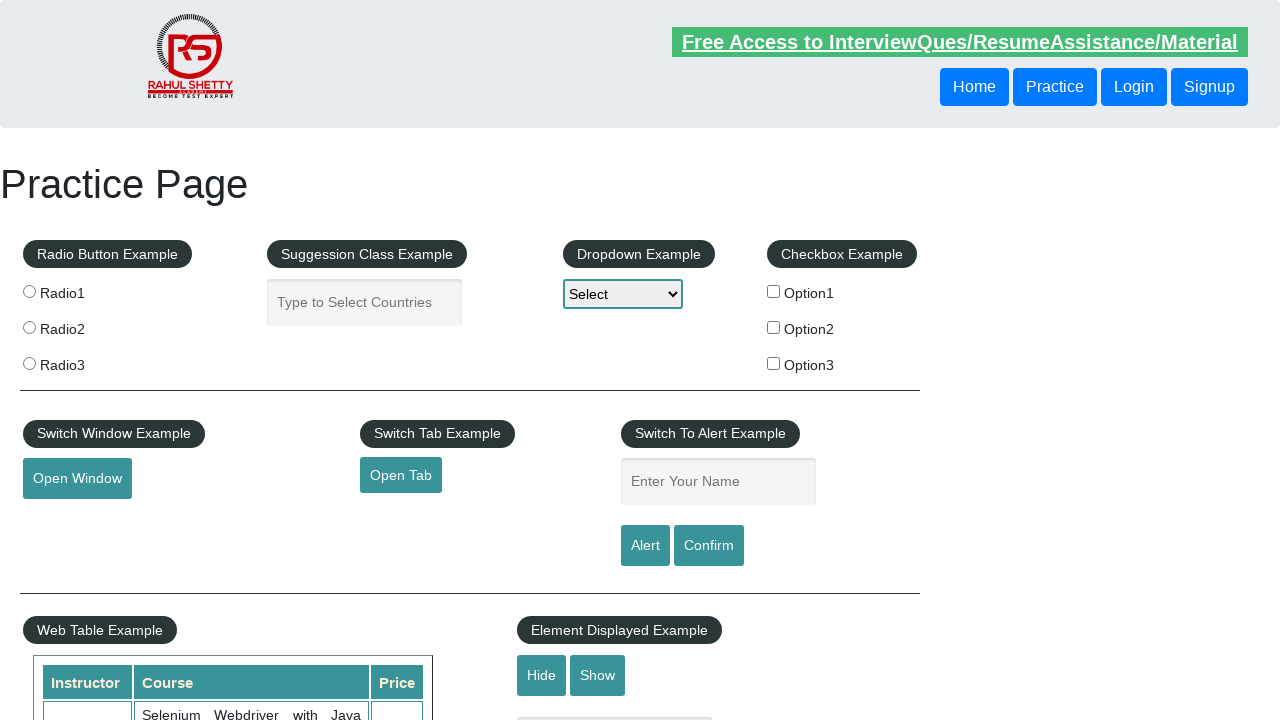

Filled autocomplete field with search term 'india' on #autocomplete
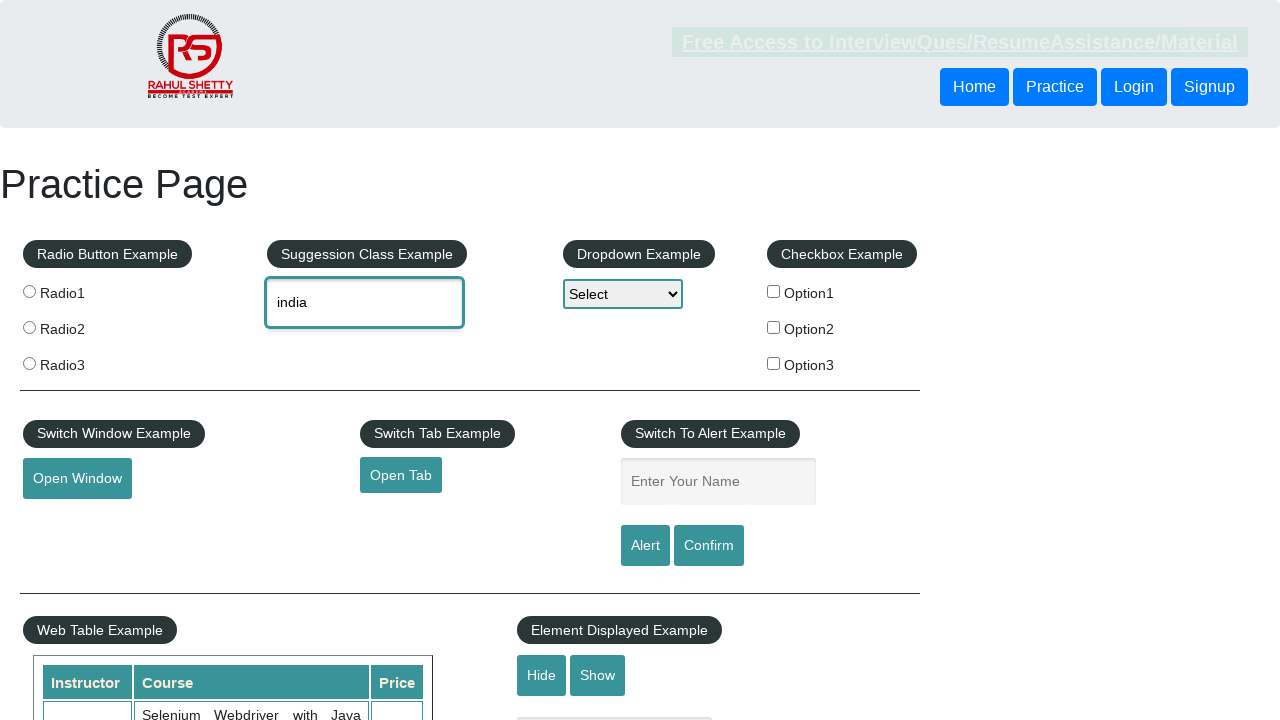

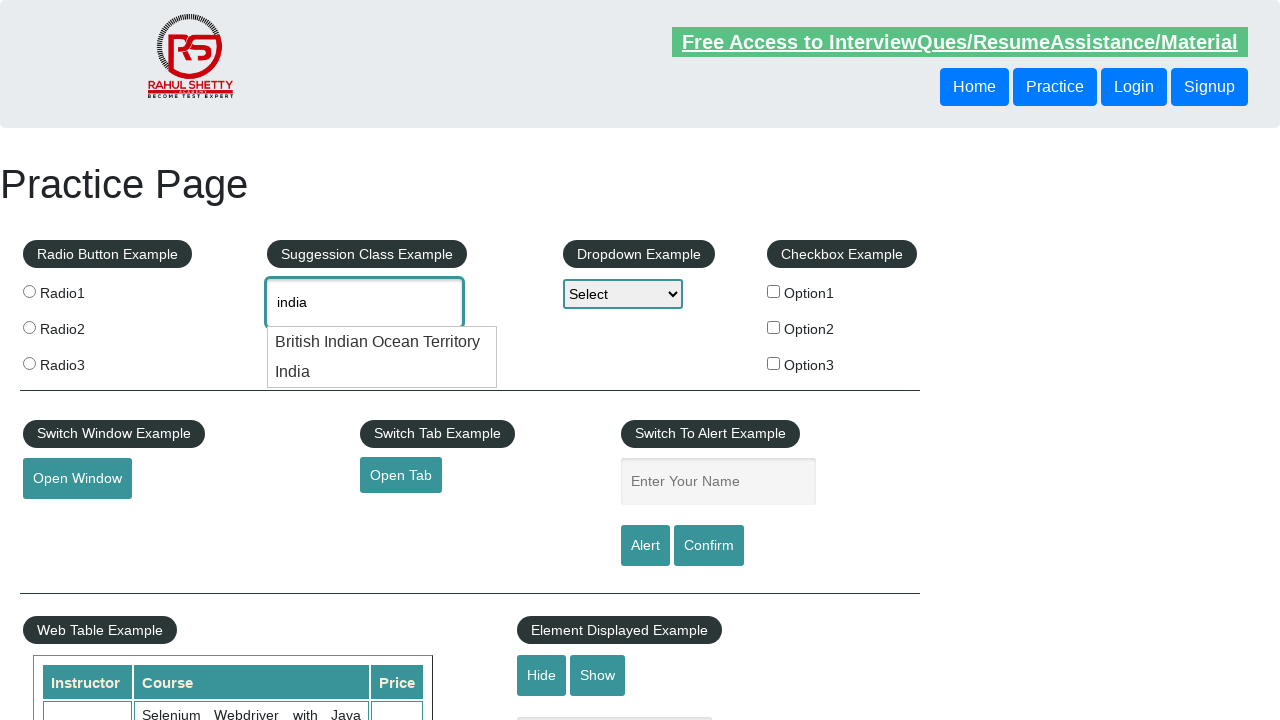